Tests the GreenKart landing page search functionality by searching for a product using a short name and extracting the product name from search results

Starting URL: https://rahulshettyacademy.com/seleniumPractise/#/

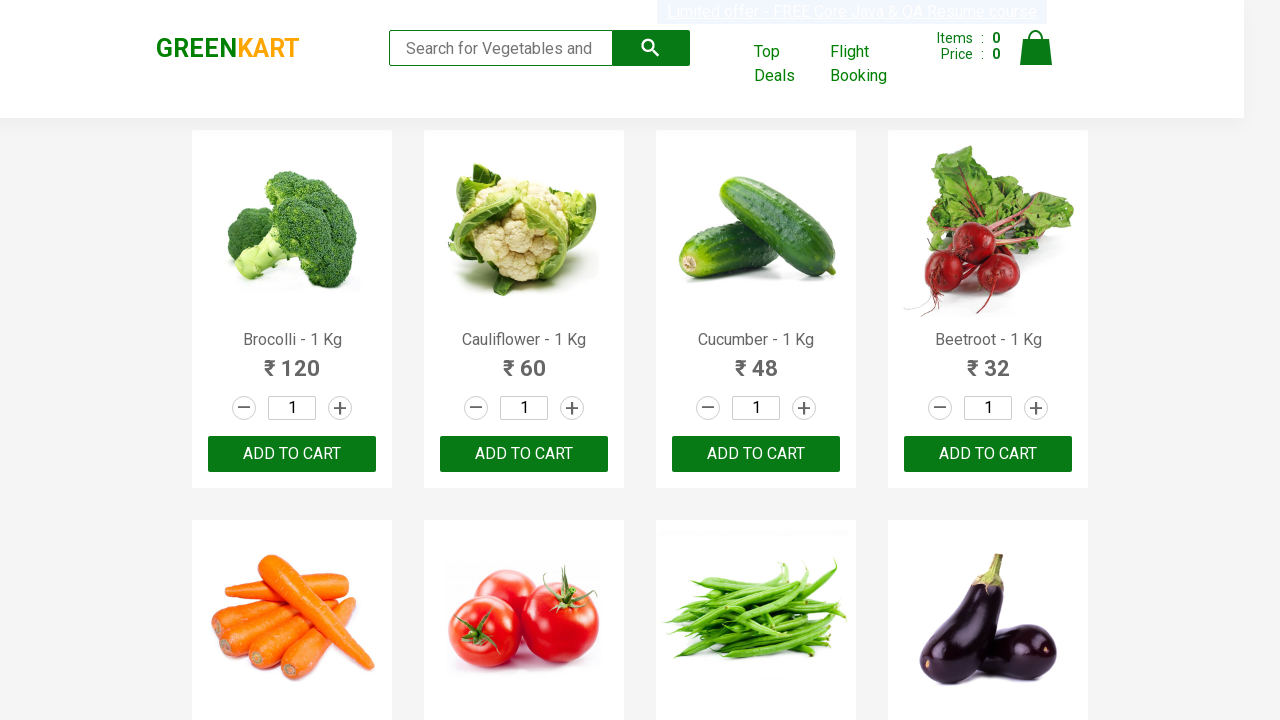

Filled search field with 'Tom' to search for product on //input[@type='search']
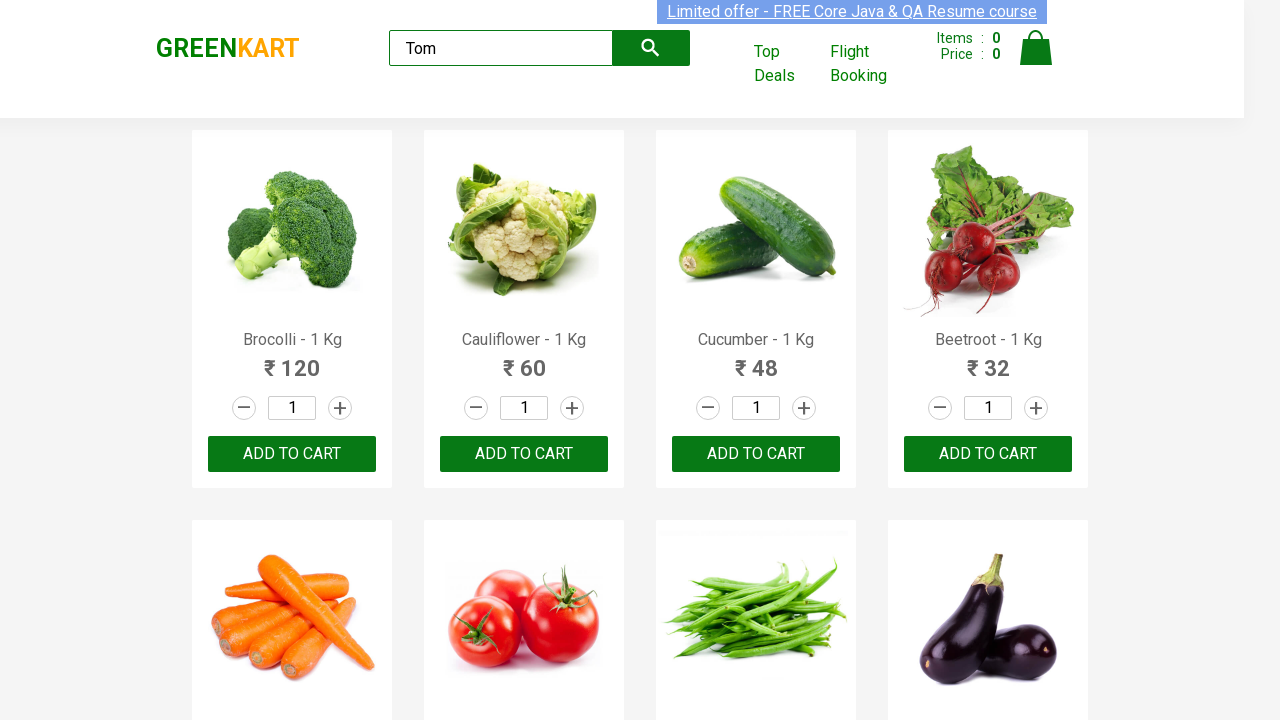

Waited 2 seconds for search results to load
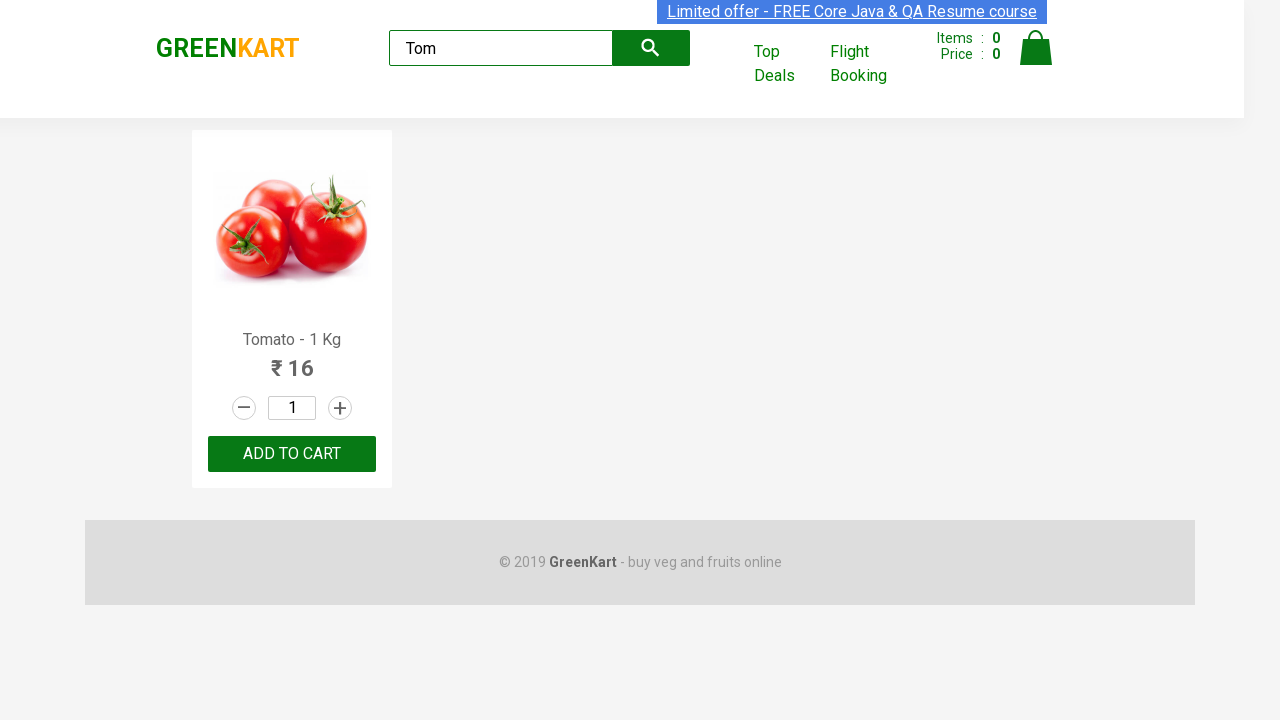

Located the first product name element from search results
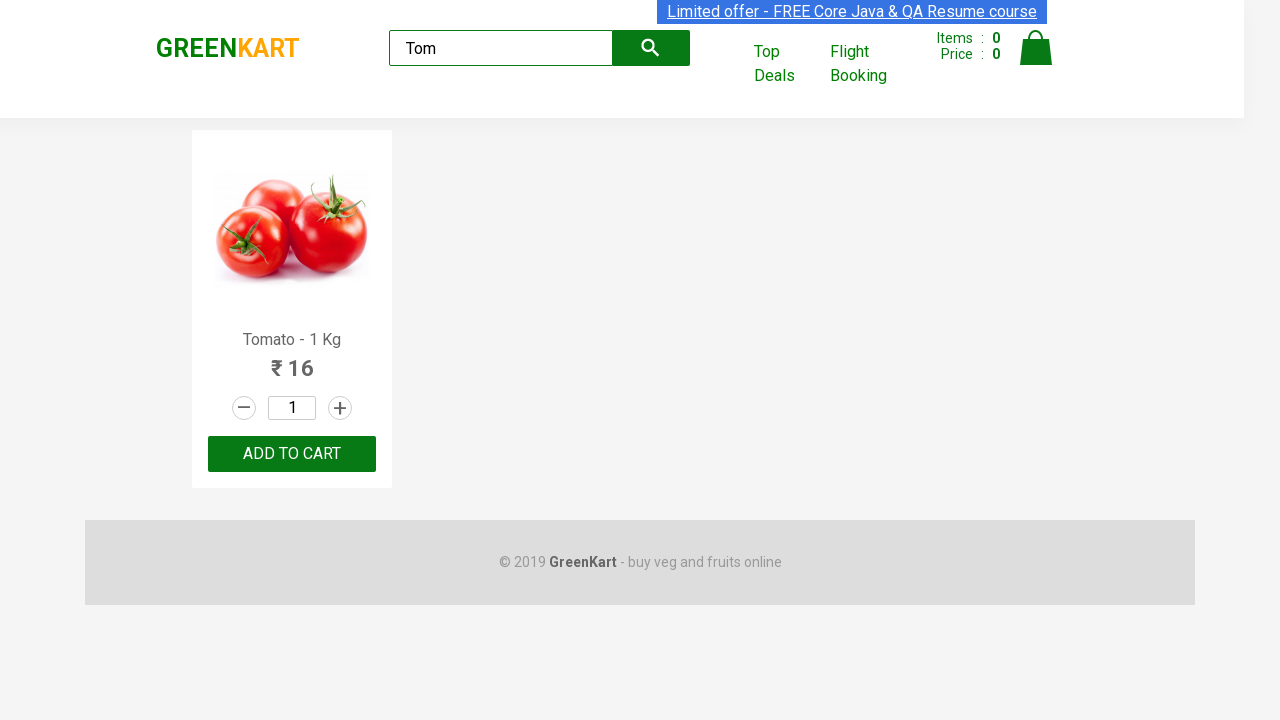

Extracted text content from product name element
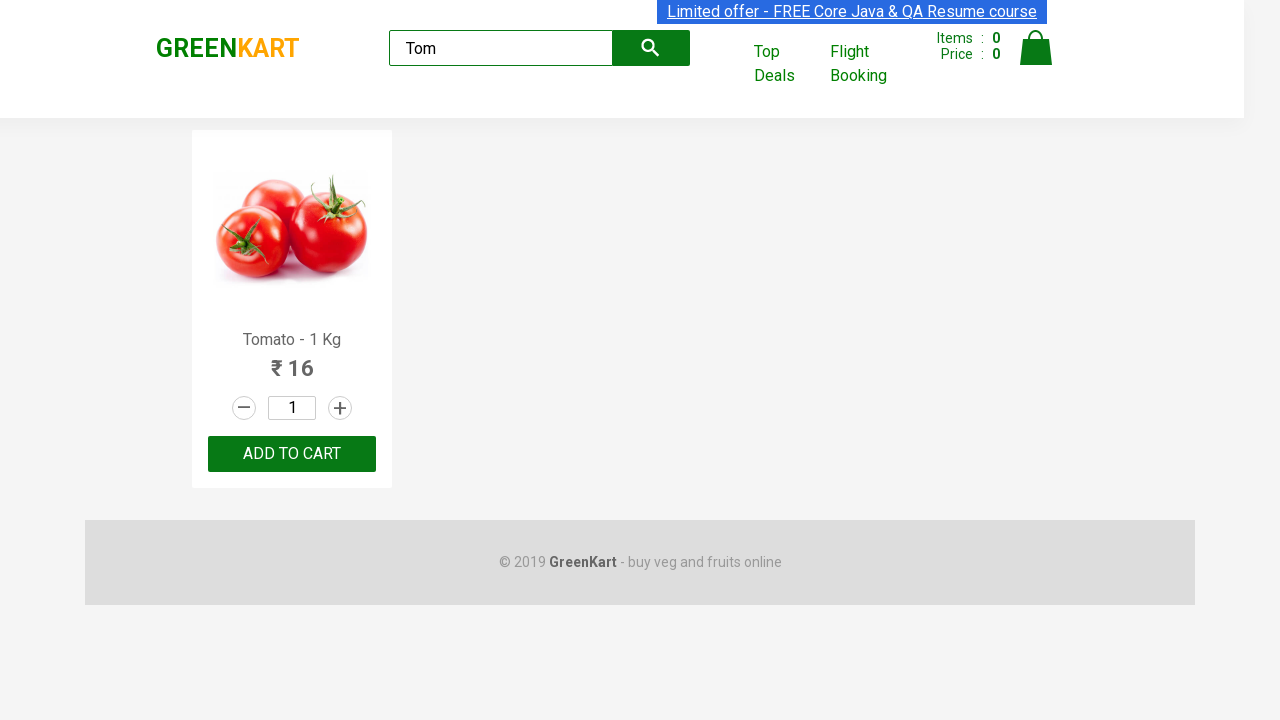

Parsed product name from text: 'Tomato'
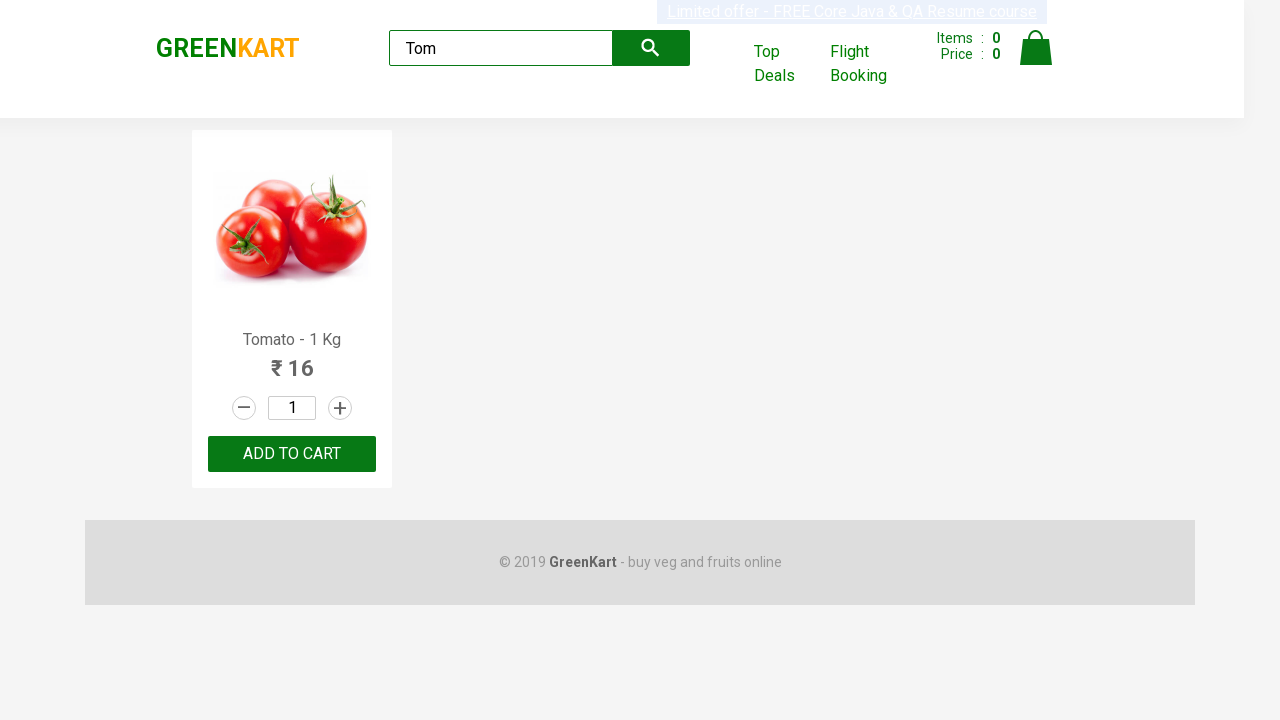

Printed extracted product name: Tomato
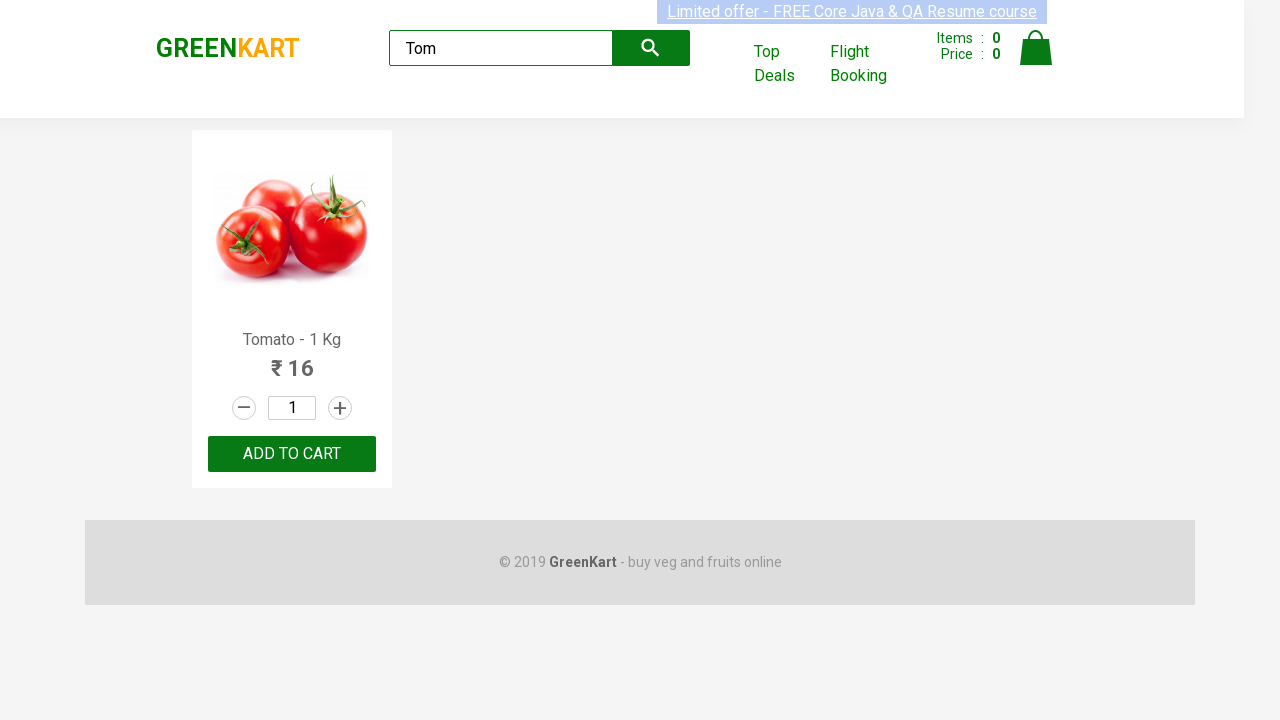

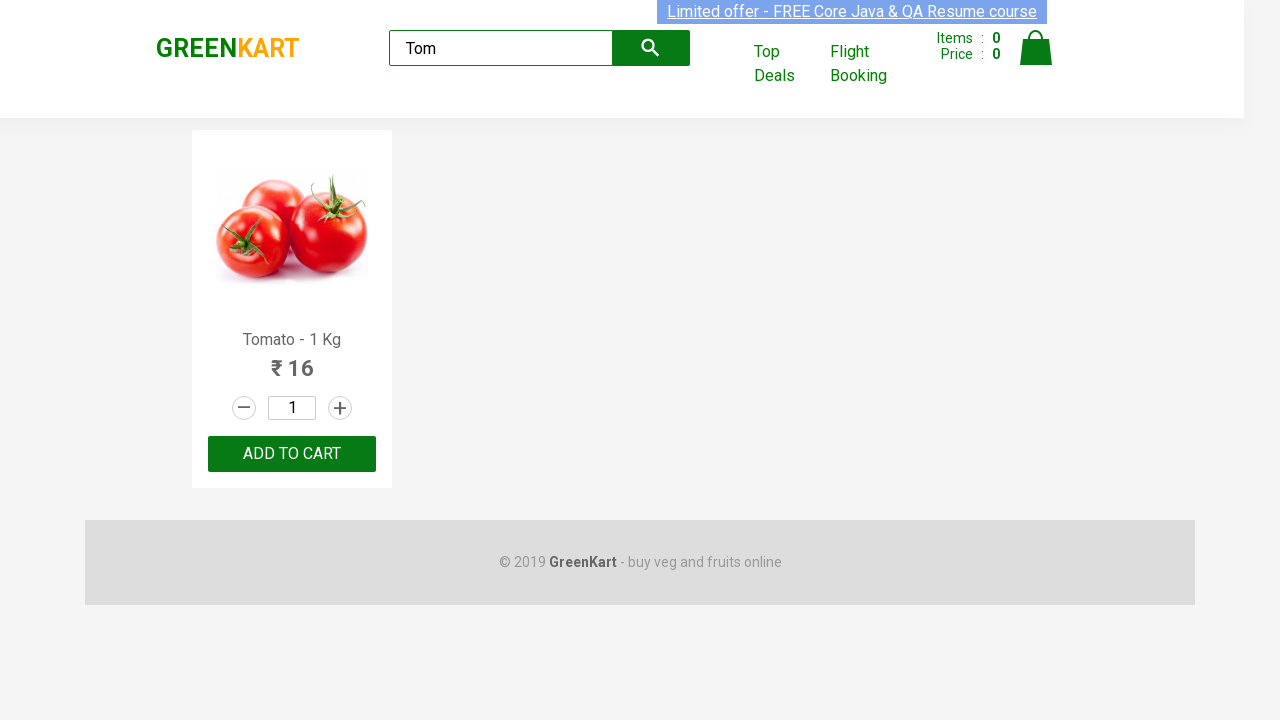